Opens the Walmart website and verifies it loads successfully

Starting URL: https://walmart.com

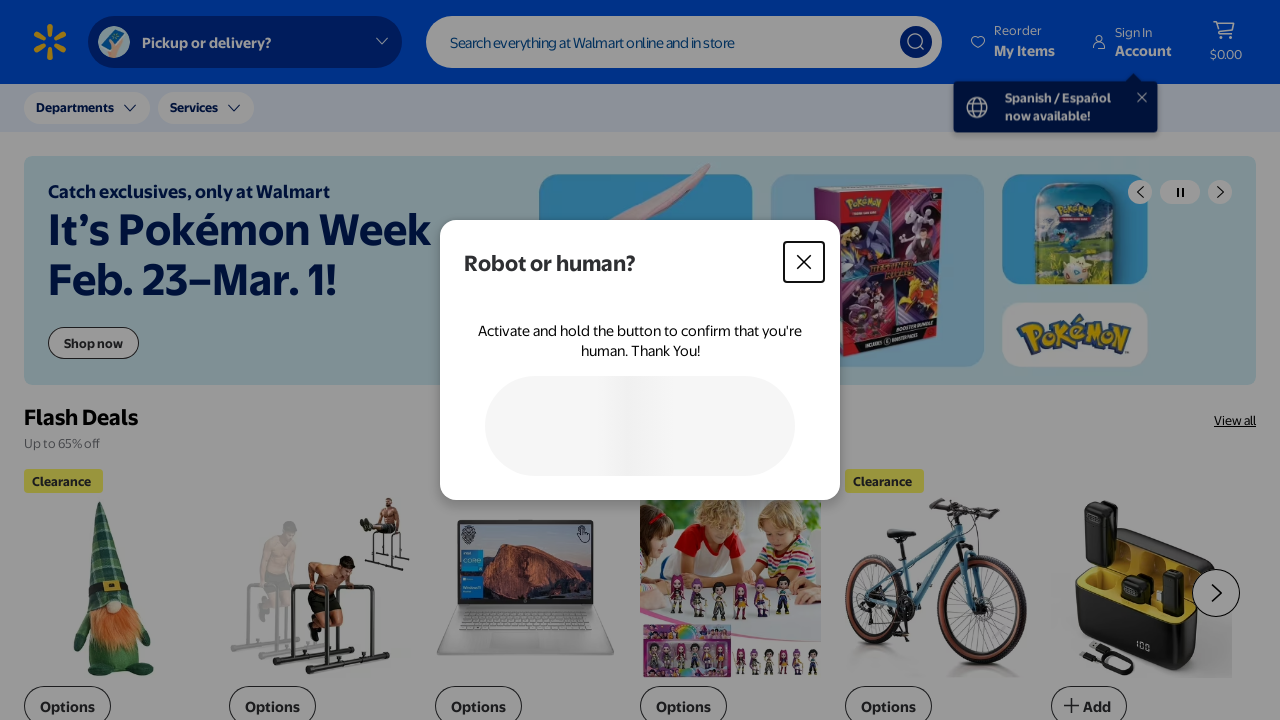

Walmart website loaded and DOM content fully rendered
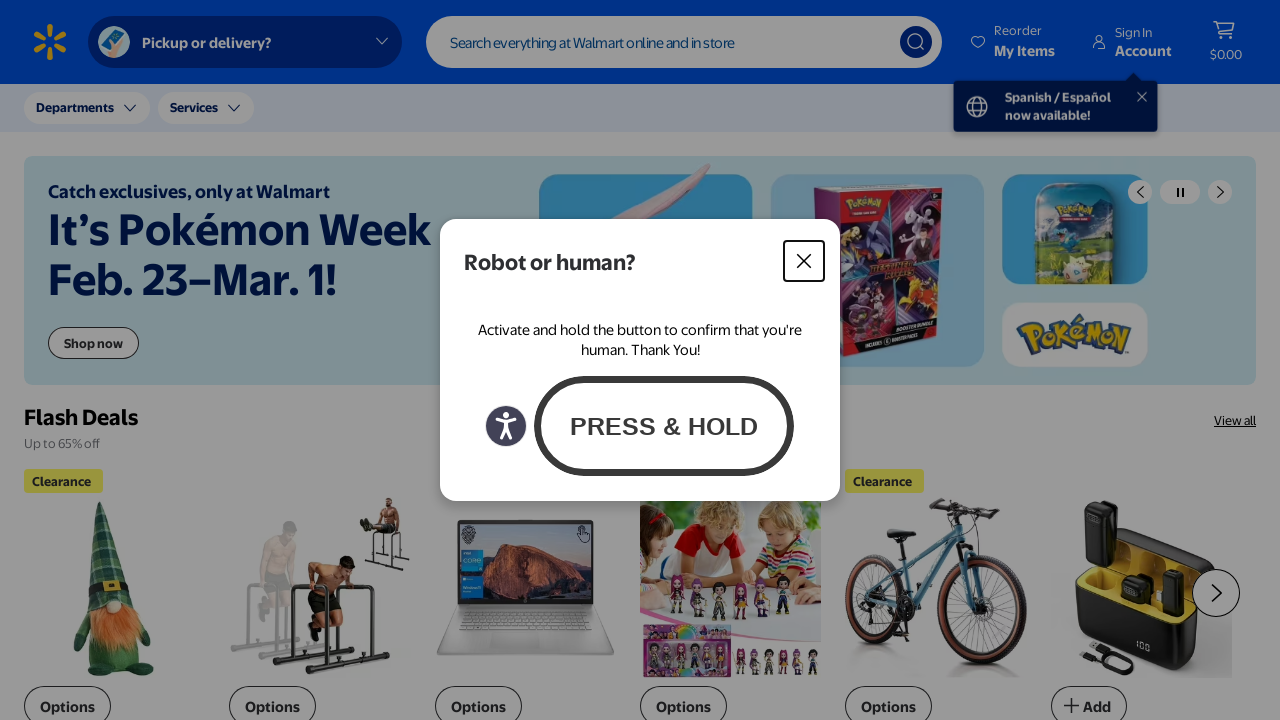

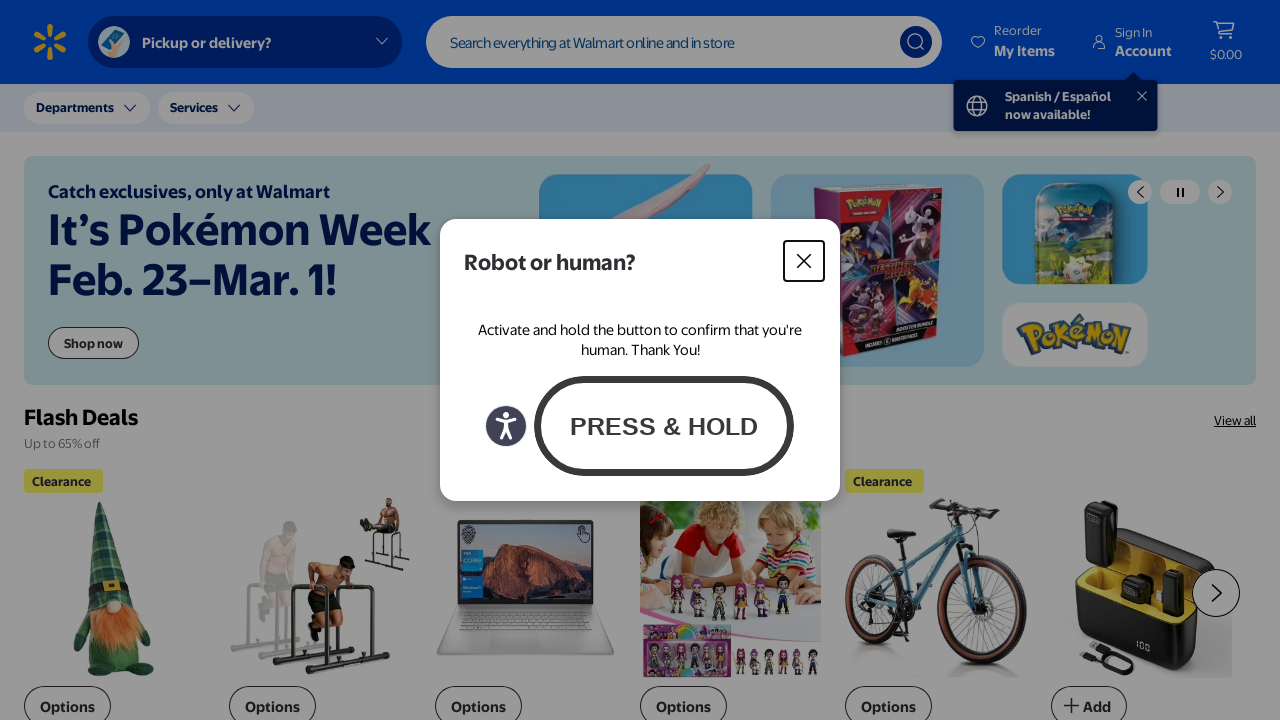